Tests checkbox functionality by clicking a checkbox to select it, verifying selection, then unclicking to deselect it and verifying deselection, and counting total checkboxes on the page.

Starting URL: https://rahulshettyacademy.com/AutomationPractice/

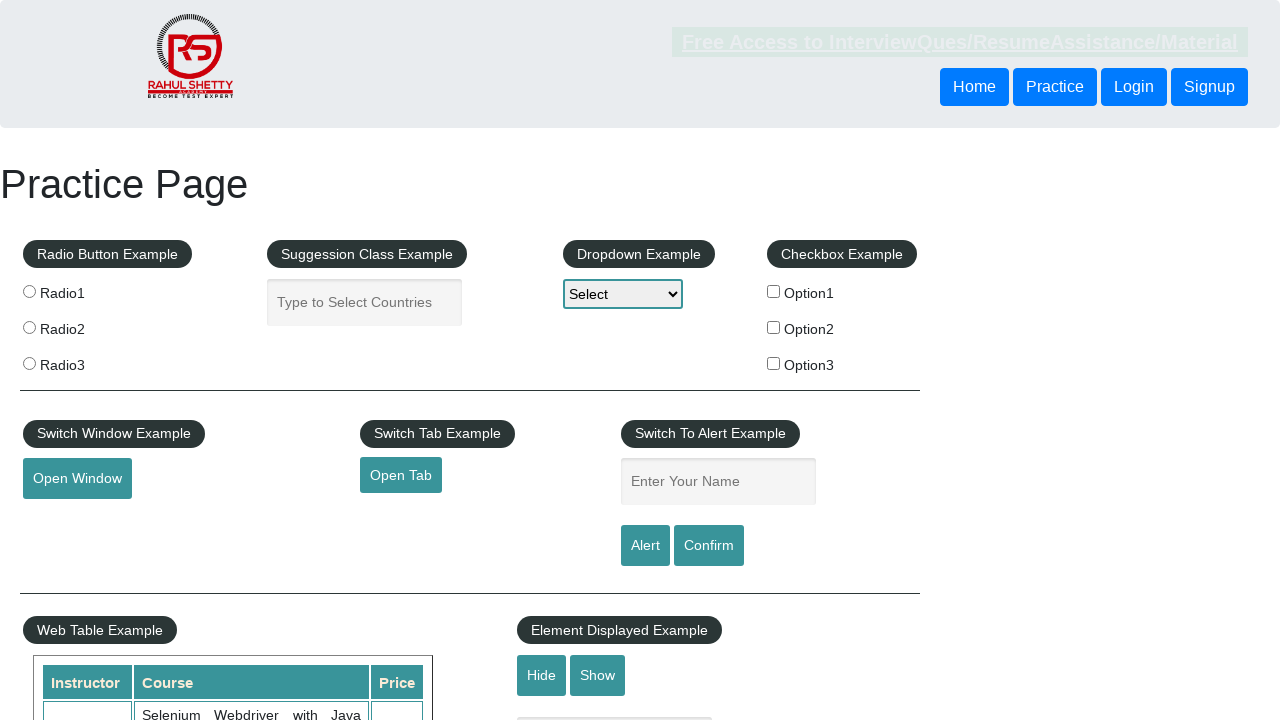

Clicked first checkbox to select it at (774, 291) on #checkBoxOption1
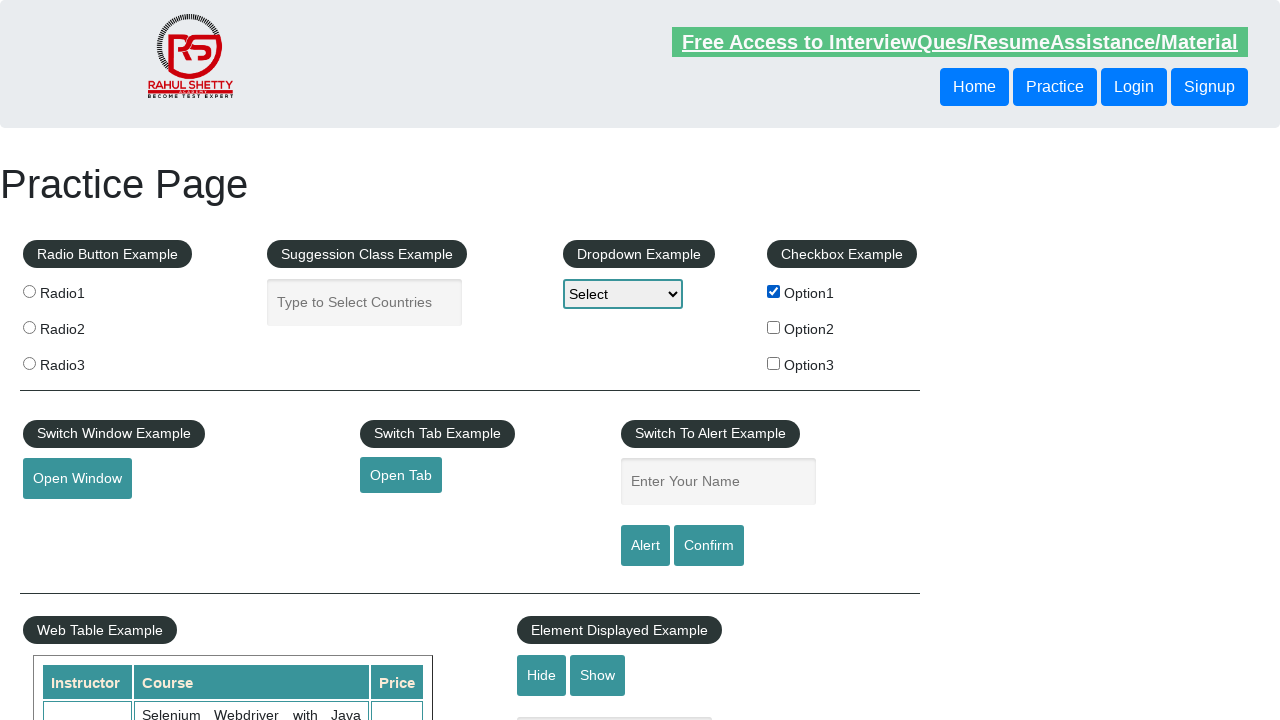

Verified first checkbox is selected
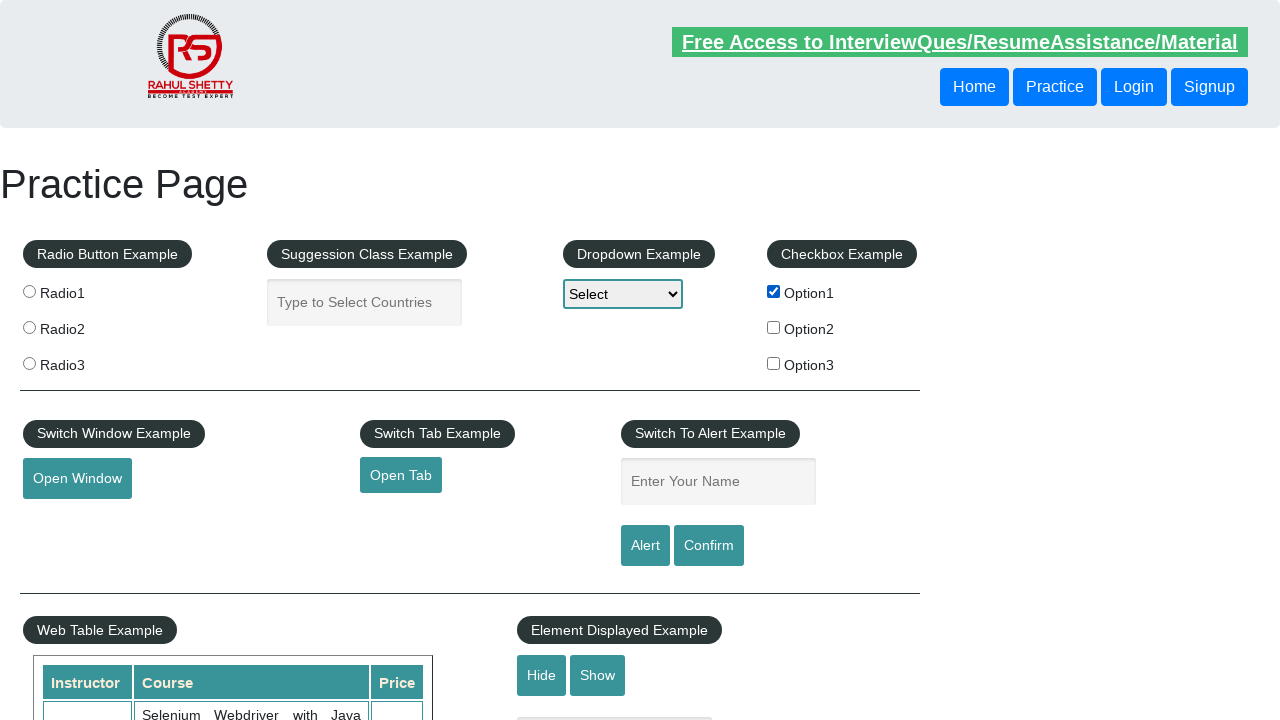

Clicked first checkbox again to deselect it at (774, 291) on #checkBoxOption1
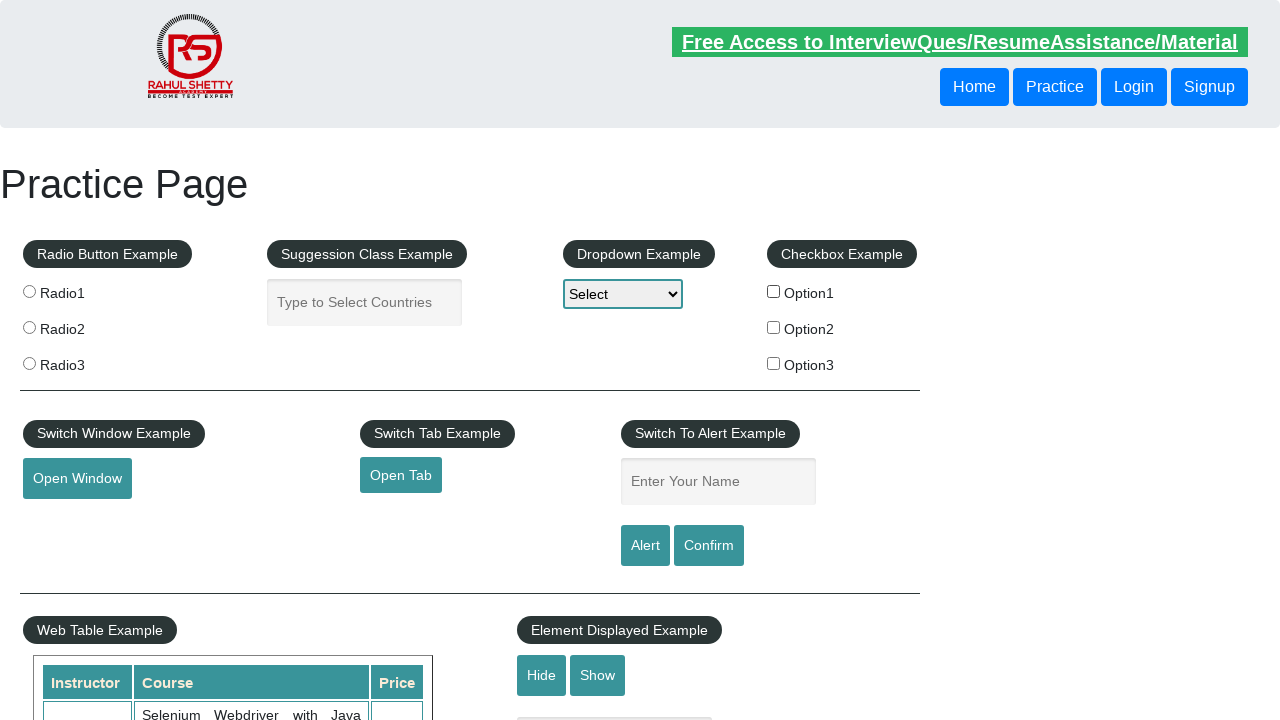

Verified first checkbox is deselected
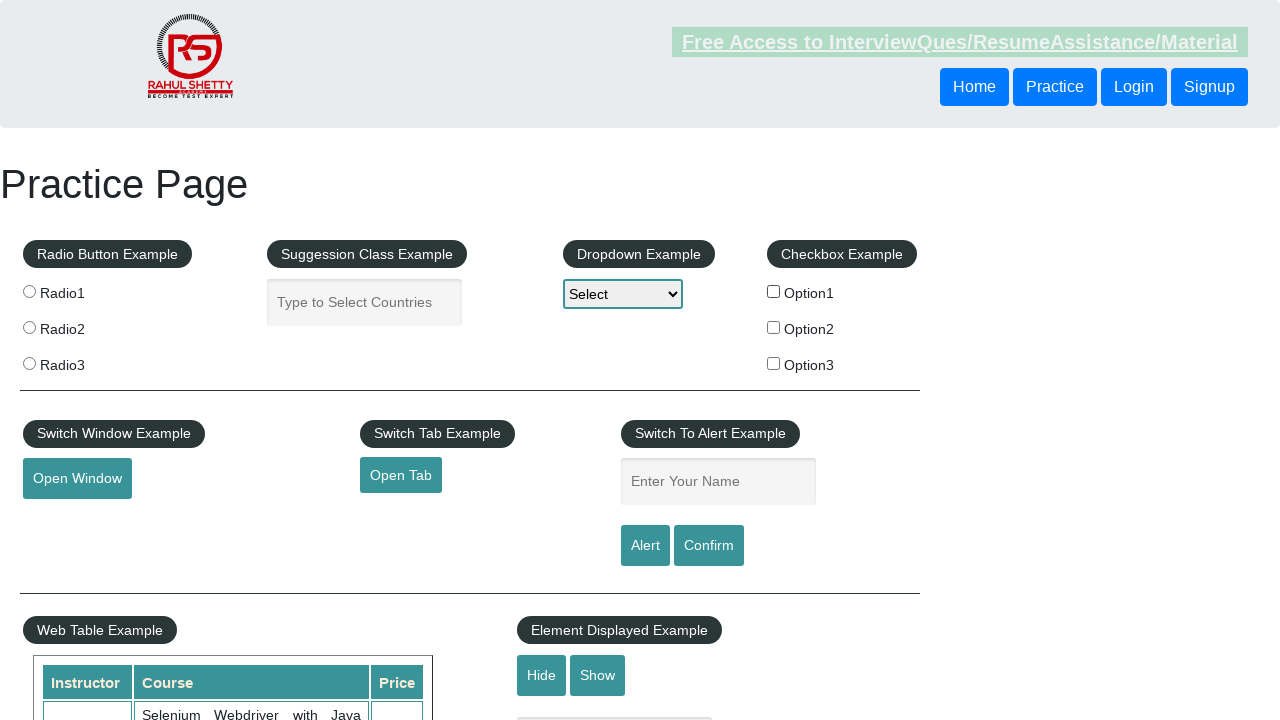

Retrieved all checkboxes on the page - Total count: 3
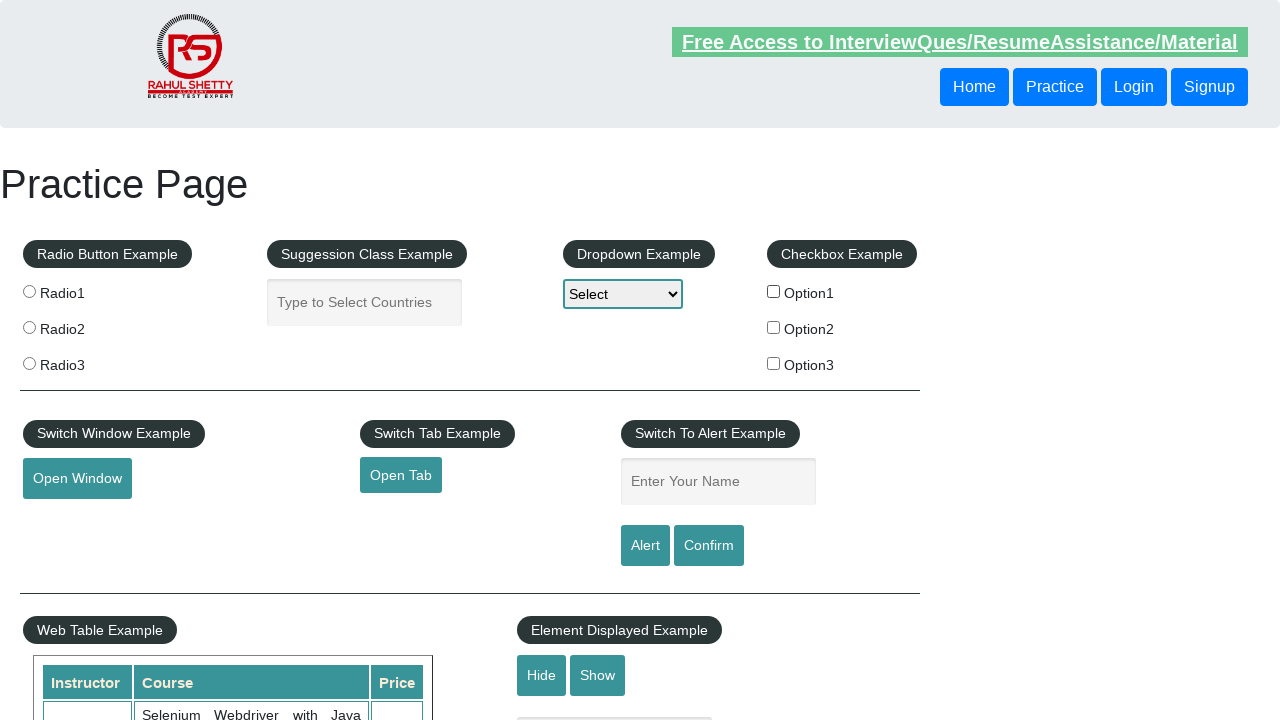

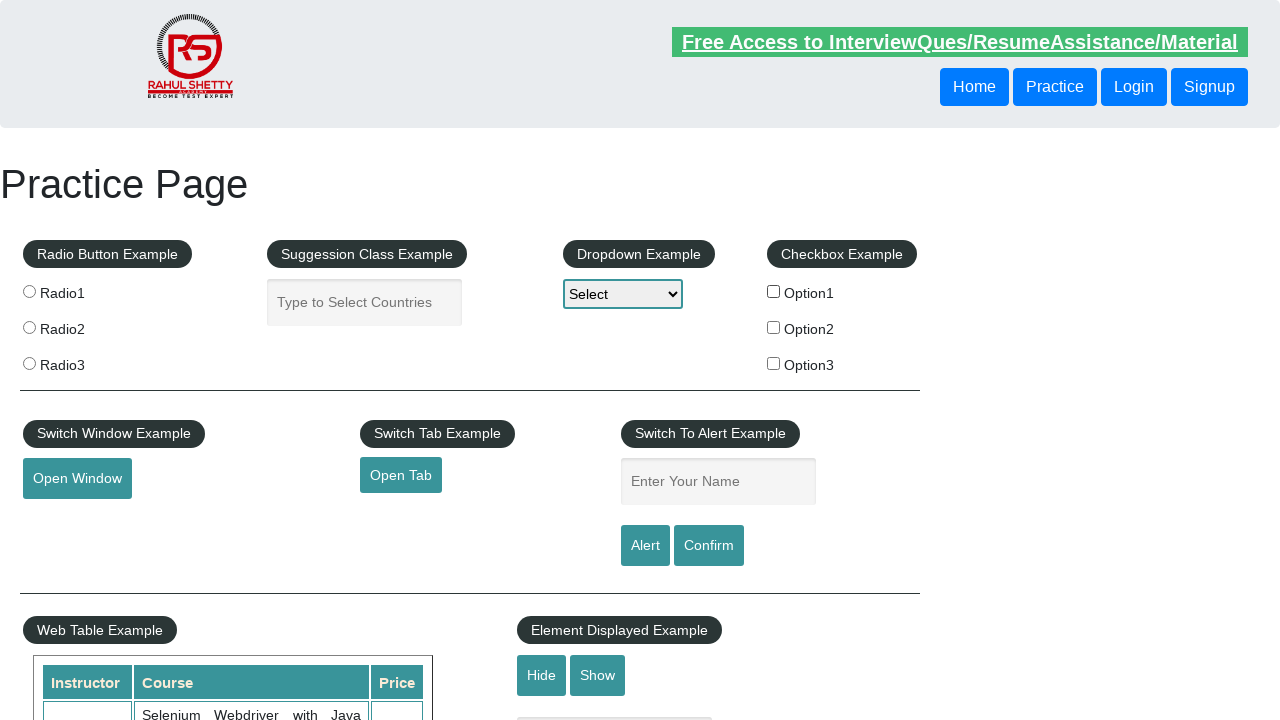